Tests hidden elements page by checking the visibility of two paragraph elements using CSS selectors to verify which elements are visible and which are hidden.

Starting URL: https://automationtesting.co.uk/hiddenElements.html

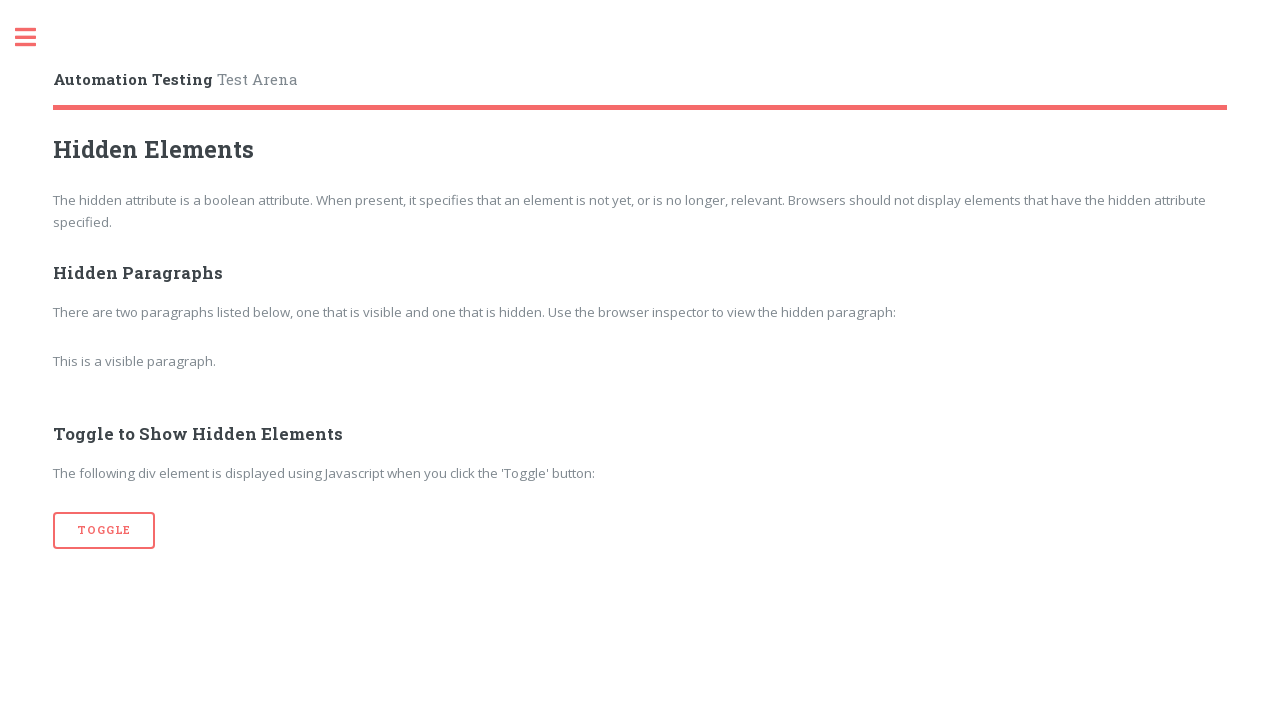

Navigated to Hidden Elements test page
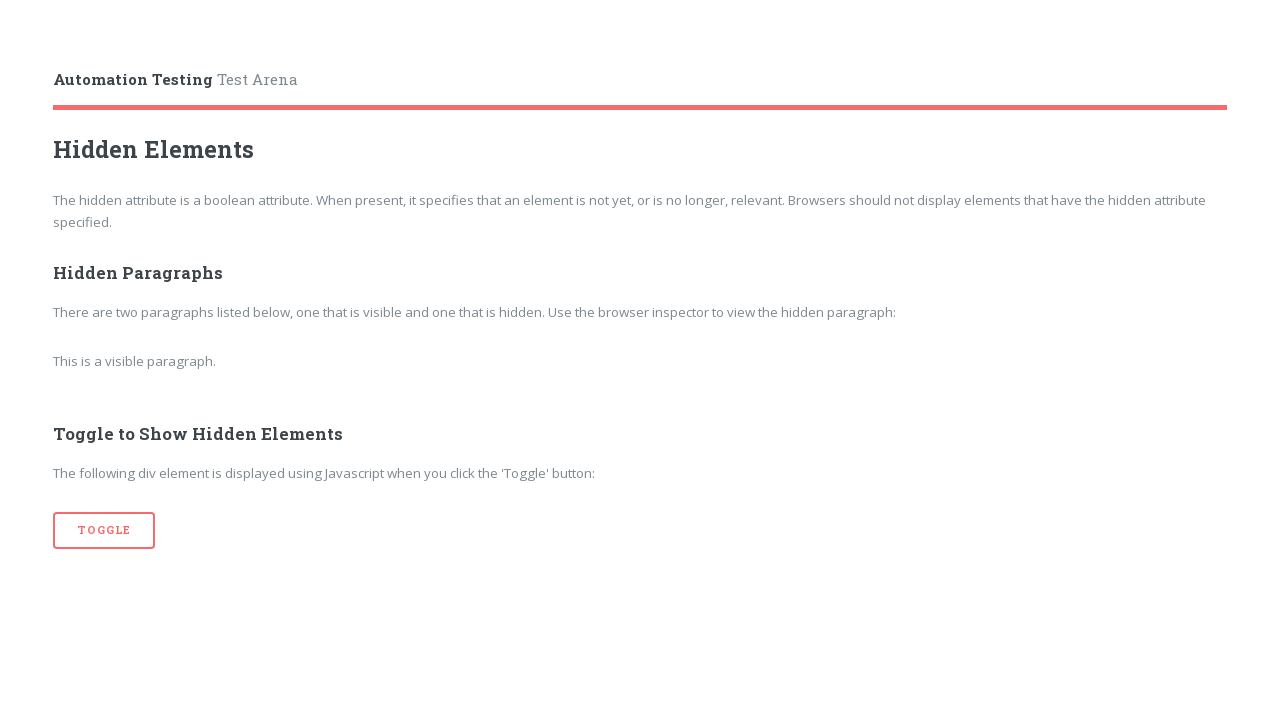

Checked visibility of first paragraph element: True
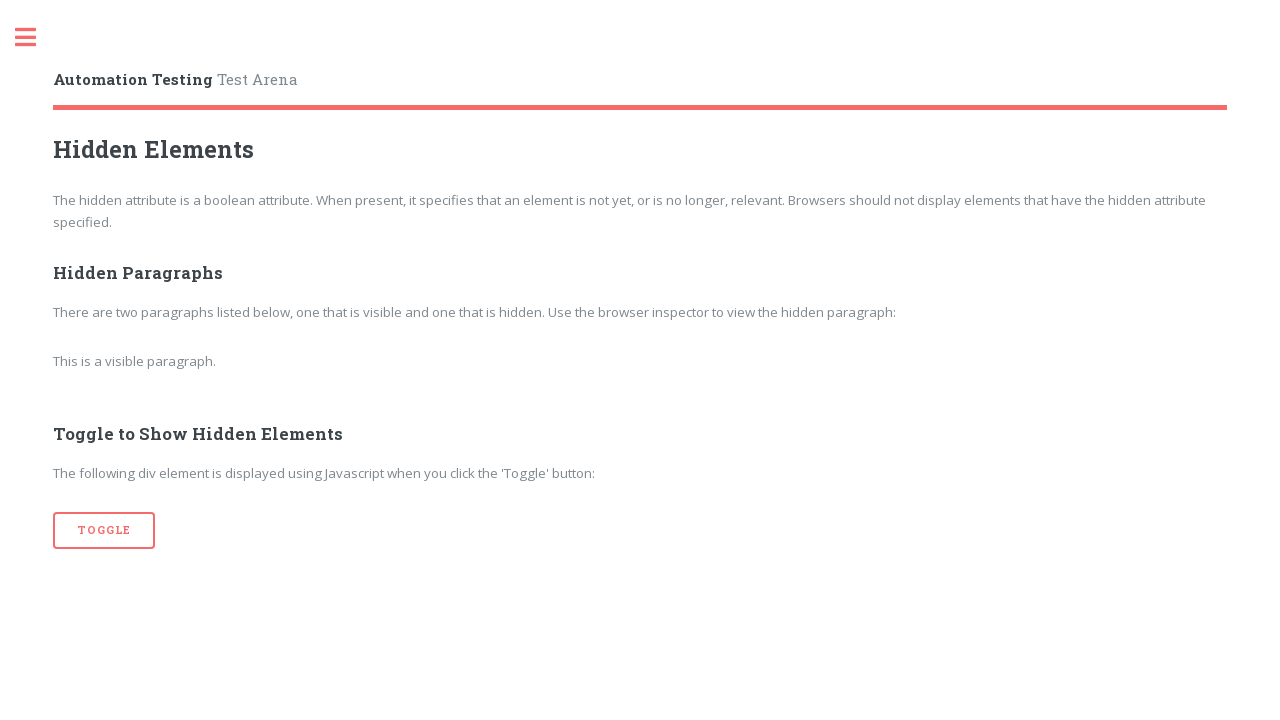

Checked visibility of second paragraph element: False
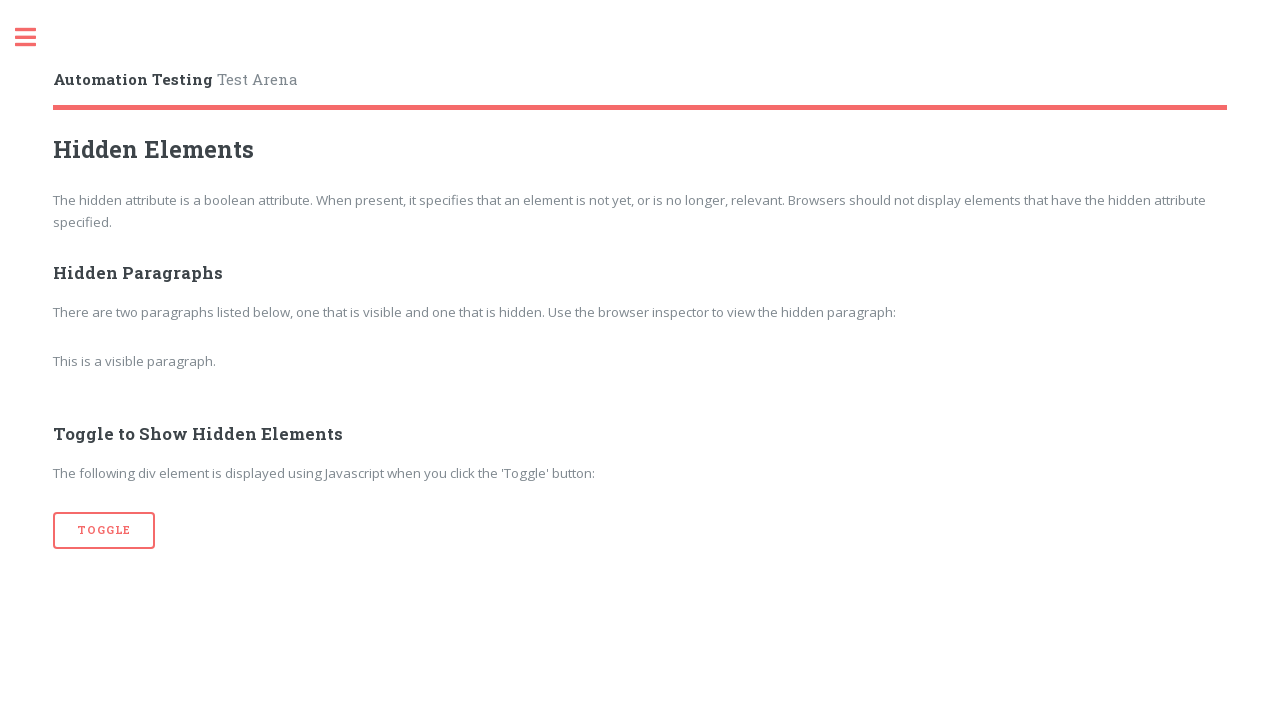

Verified that first paragraph element is present in DOM
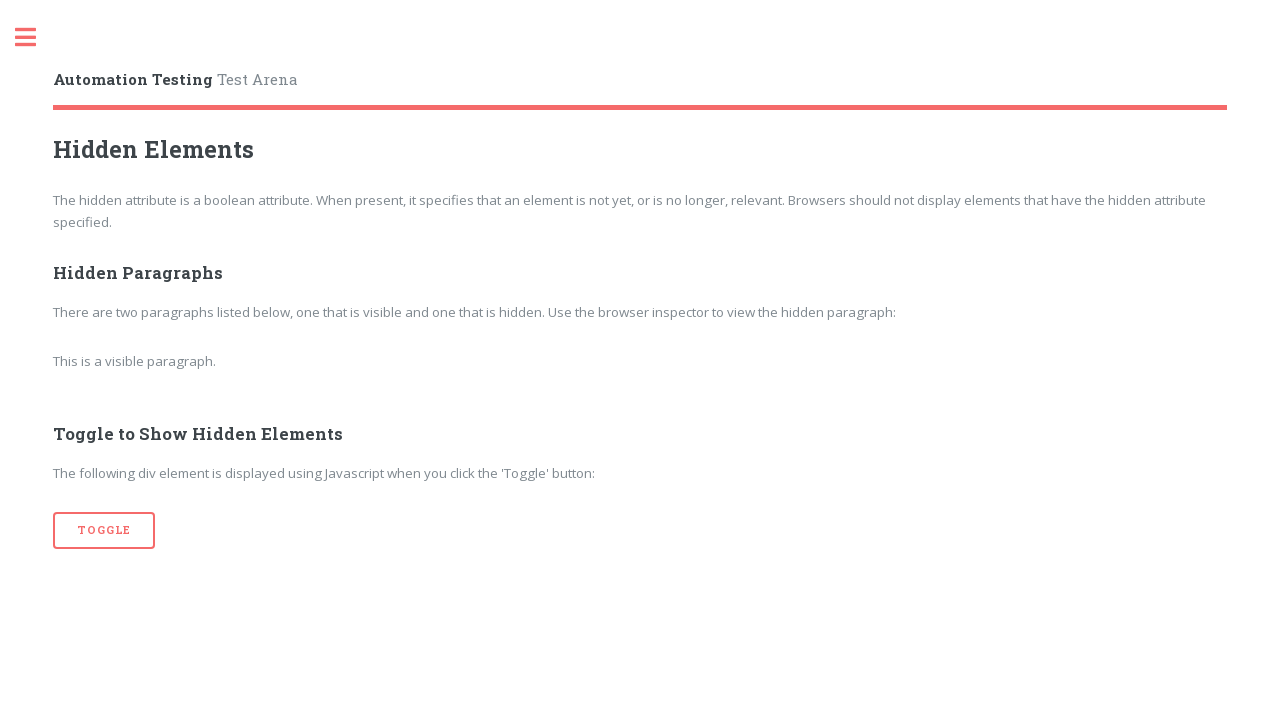

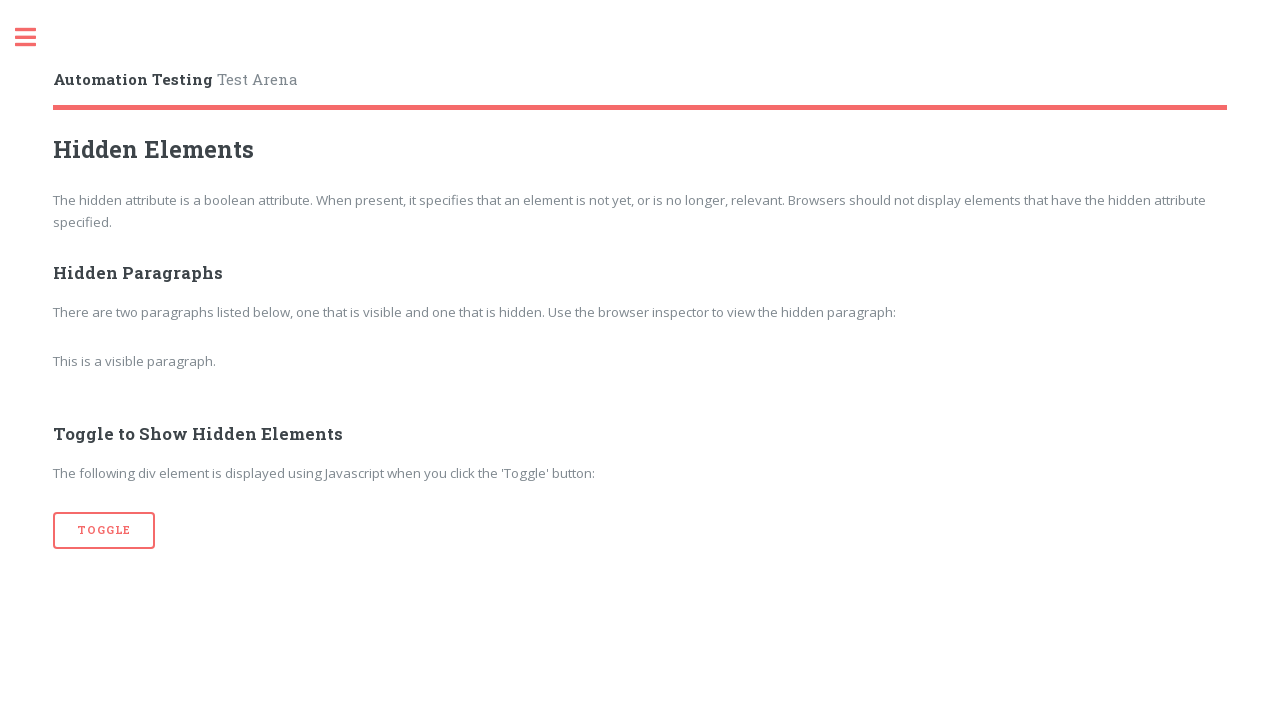